Tests adding specific vegetables (Tomato, Broccoli, Cucumber) to cart on a practice e-commerce site by iterating through products and clicking the add to cart button for matching items.

Starting URL: https://rahulshettyacademy.com/seleniumPractise/

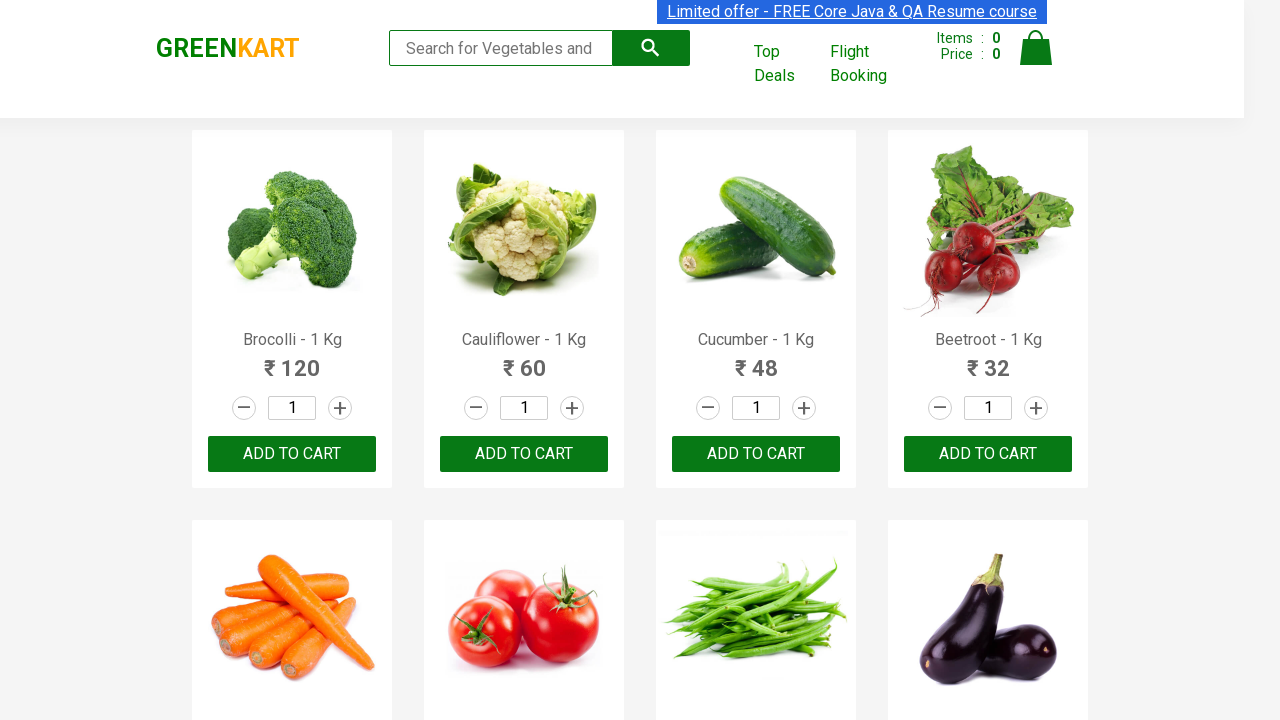

Waited for product names to load on the page
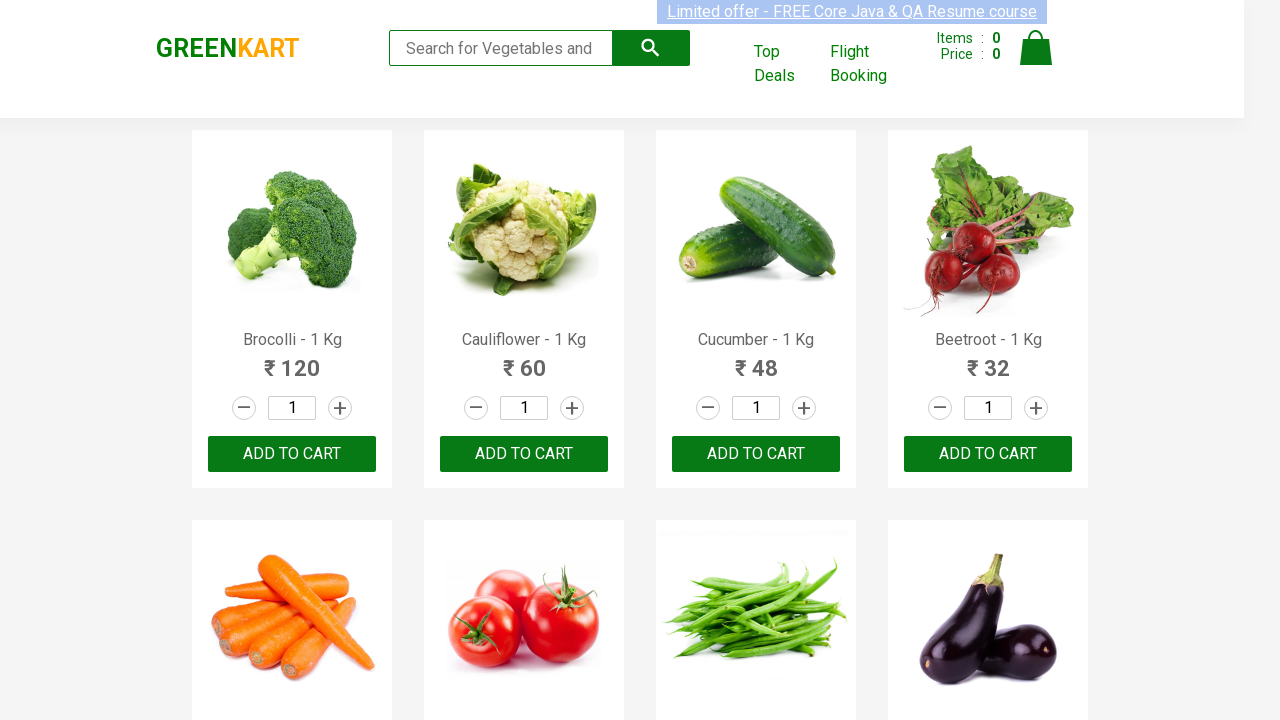

Retrieved all product name elements from the page
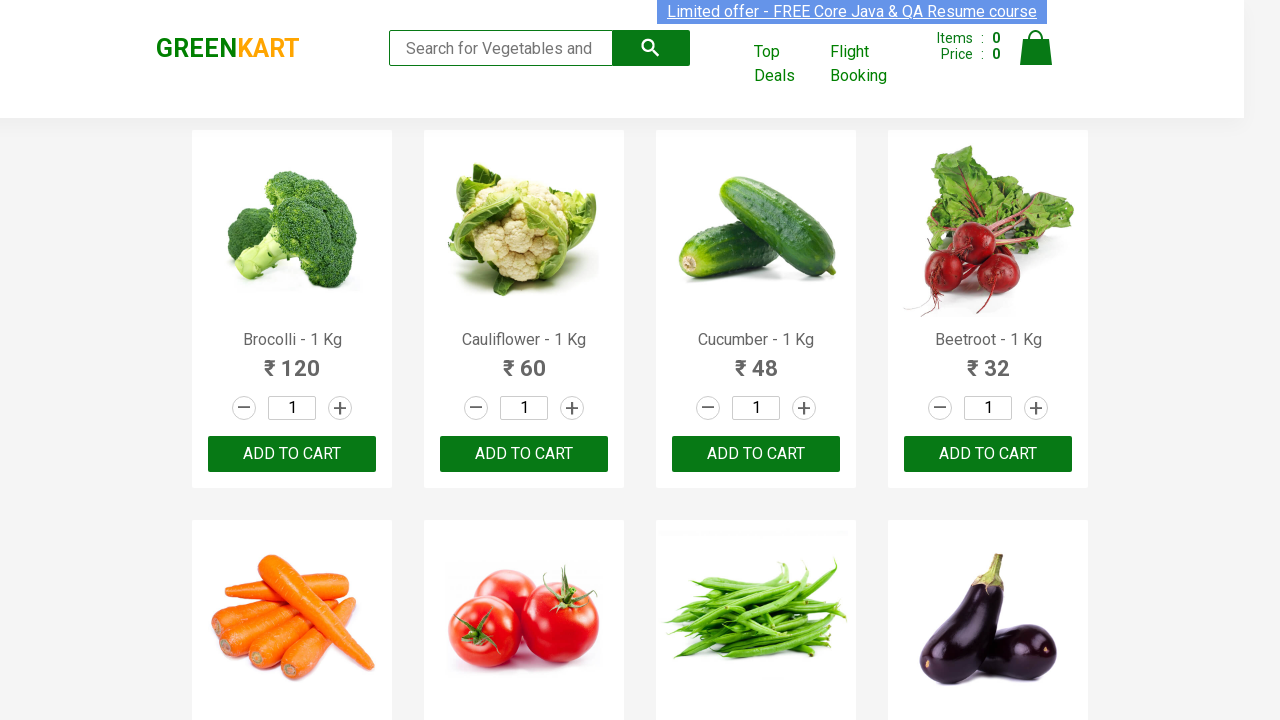

Retrieved product text: Brocolli - 1 Kg
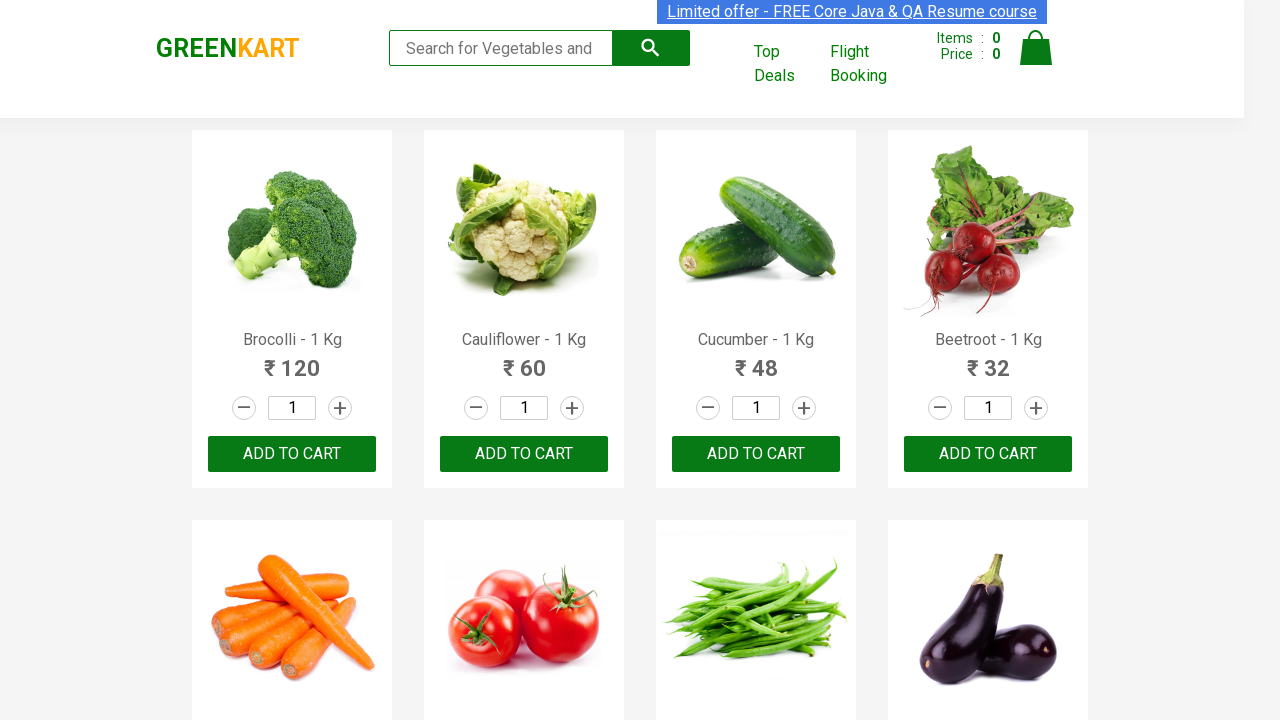

Retrieved add to cart buttons for product: Brocolli
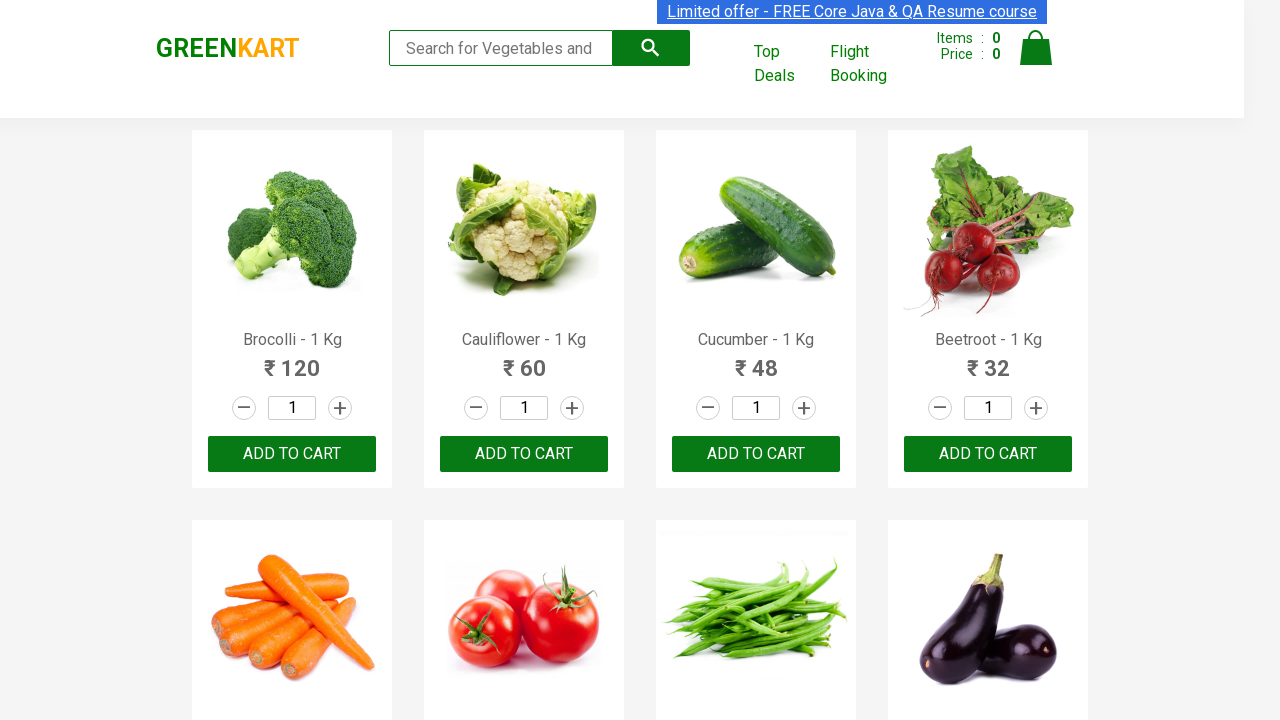

Clicked add to cart button for Brocolli at (292, 454) on xpath=//div[@class='product-action']/button >> nth=0
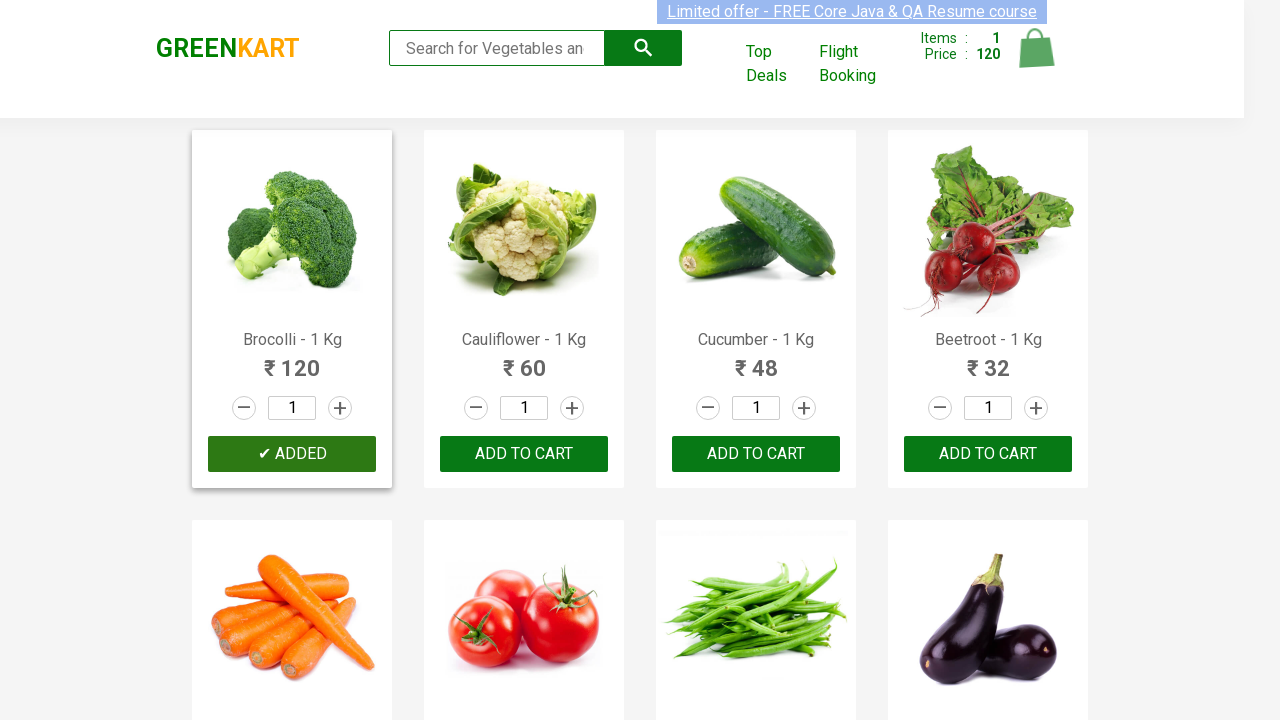

Retrieved product text: Cauliflower - 1 Kg
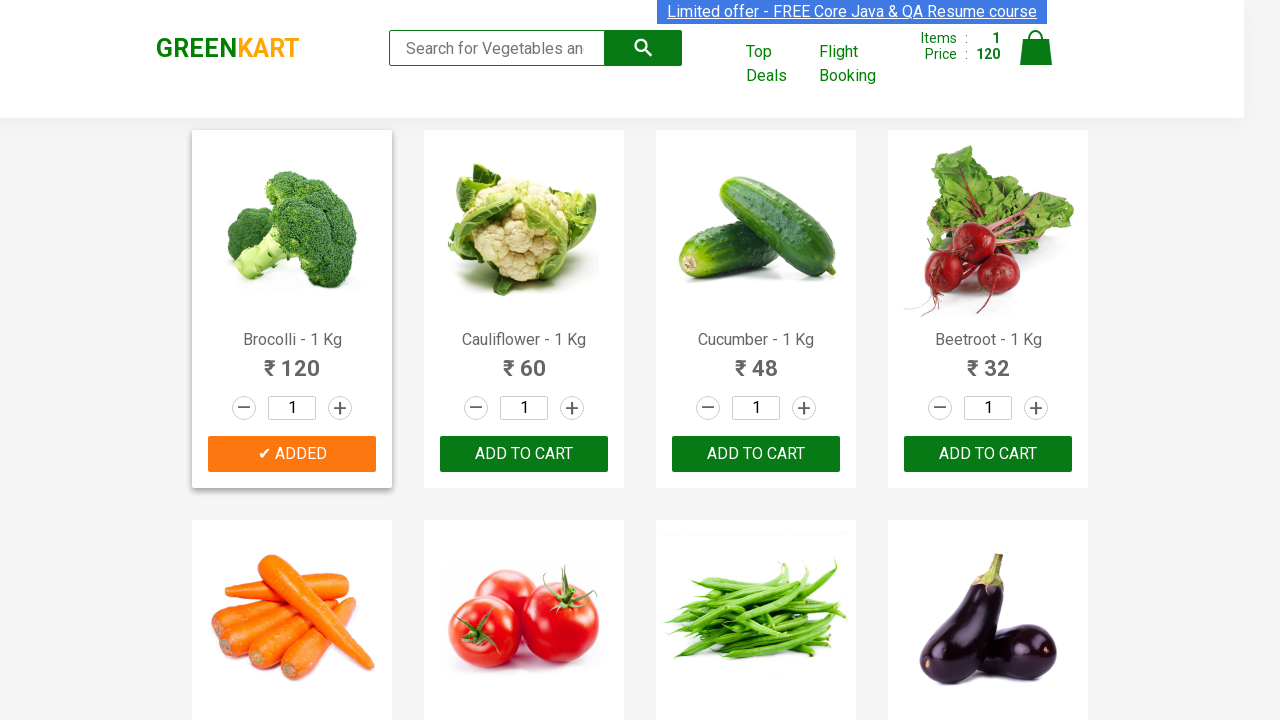

Retrieved product text: Cucumber - 1 Kg
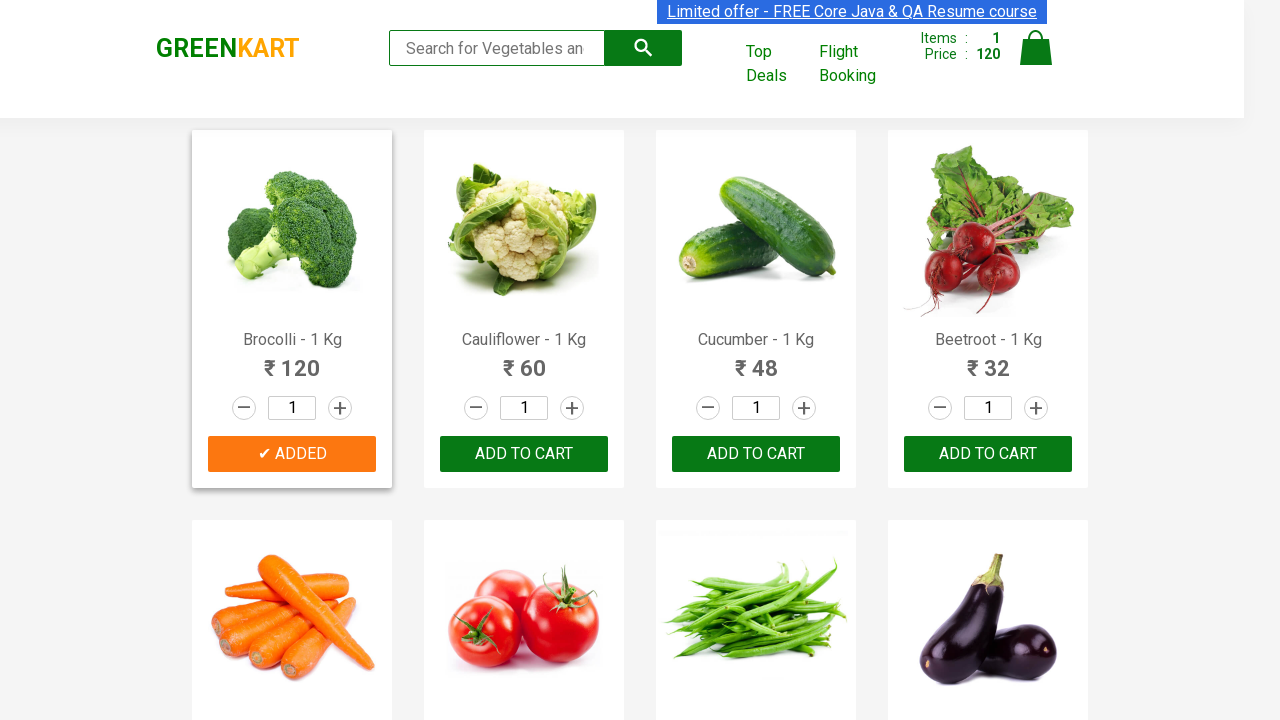

Retrieved add to cart buttons for product: Cucumber
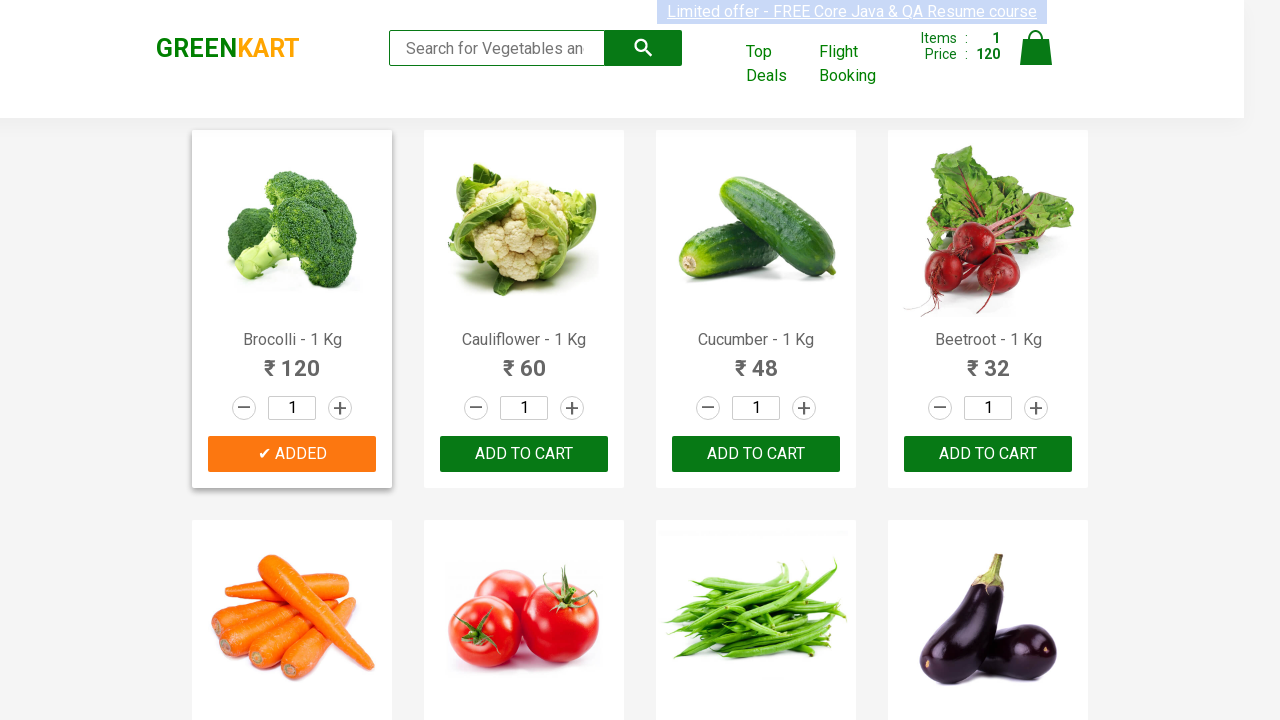

Clicked add to cart button for Cucumber at (756, 454) on xpath=//div[@class='product-action']/button >> nth=2
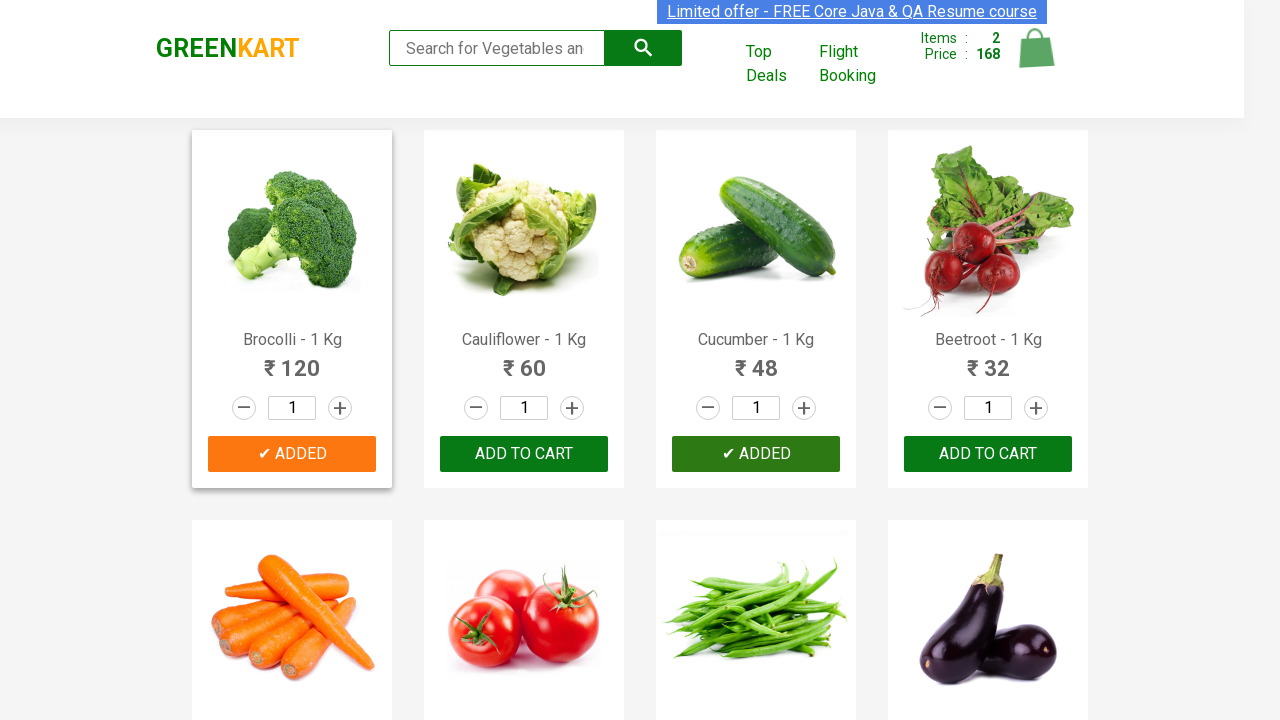

Retrieved product text: Beetroot - 1 Kg
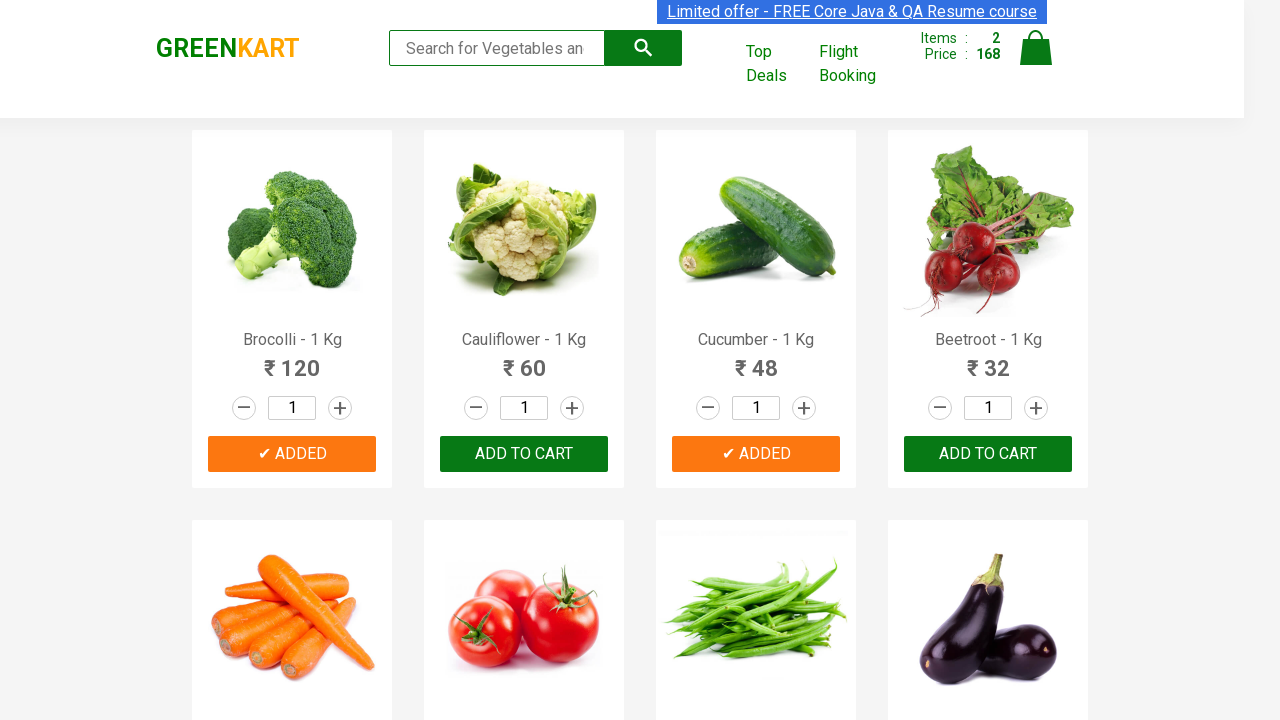

Retrieved product text: Carrot - 1 Kg
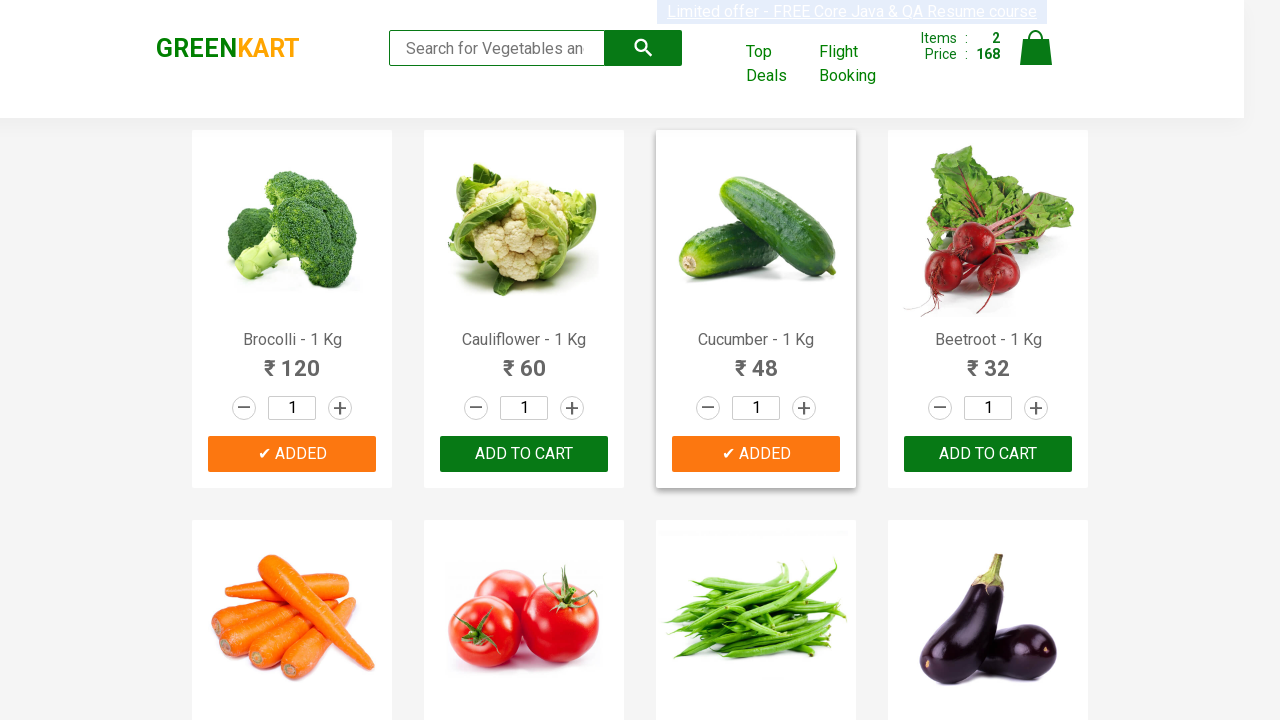

Retrieved product text: Tomato - 1 Kg
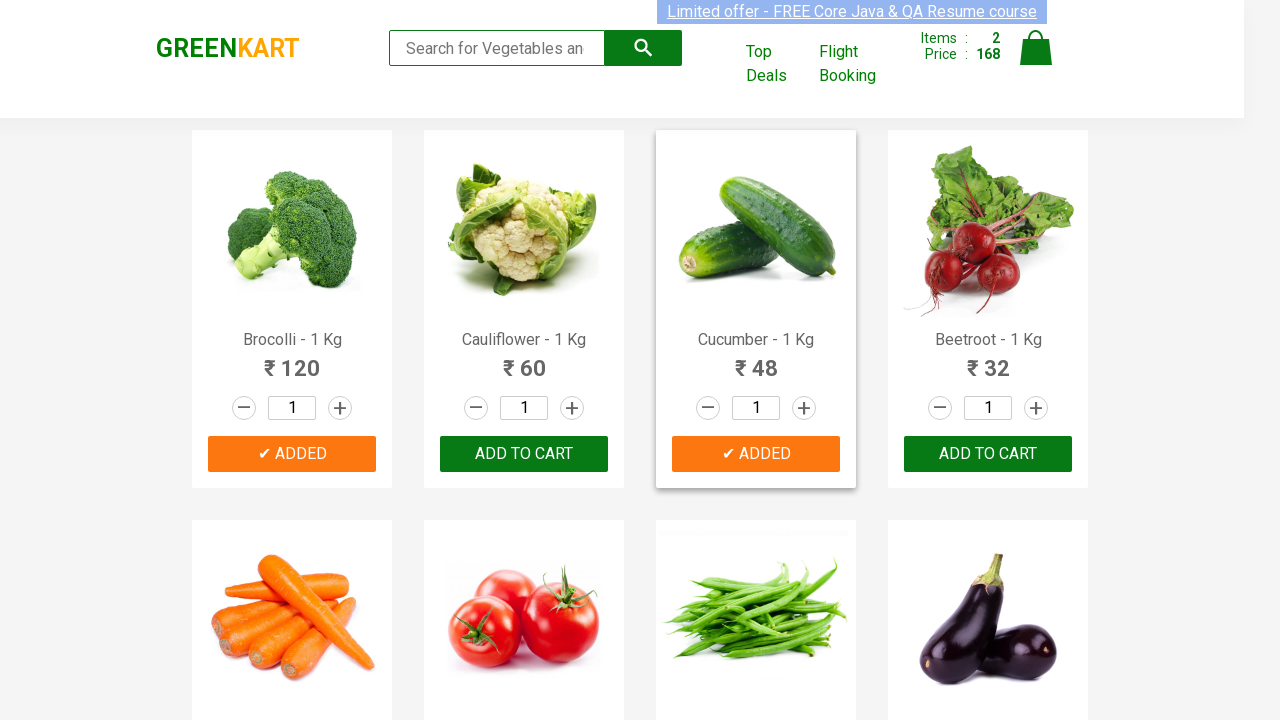

Retrieved add to cart buttons for product: Tomato
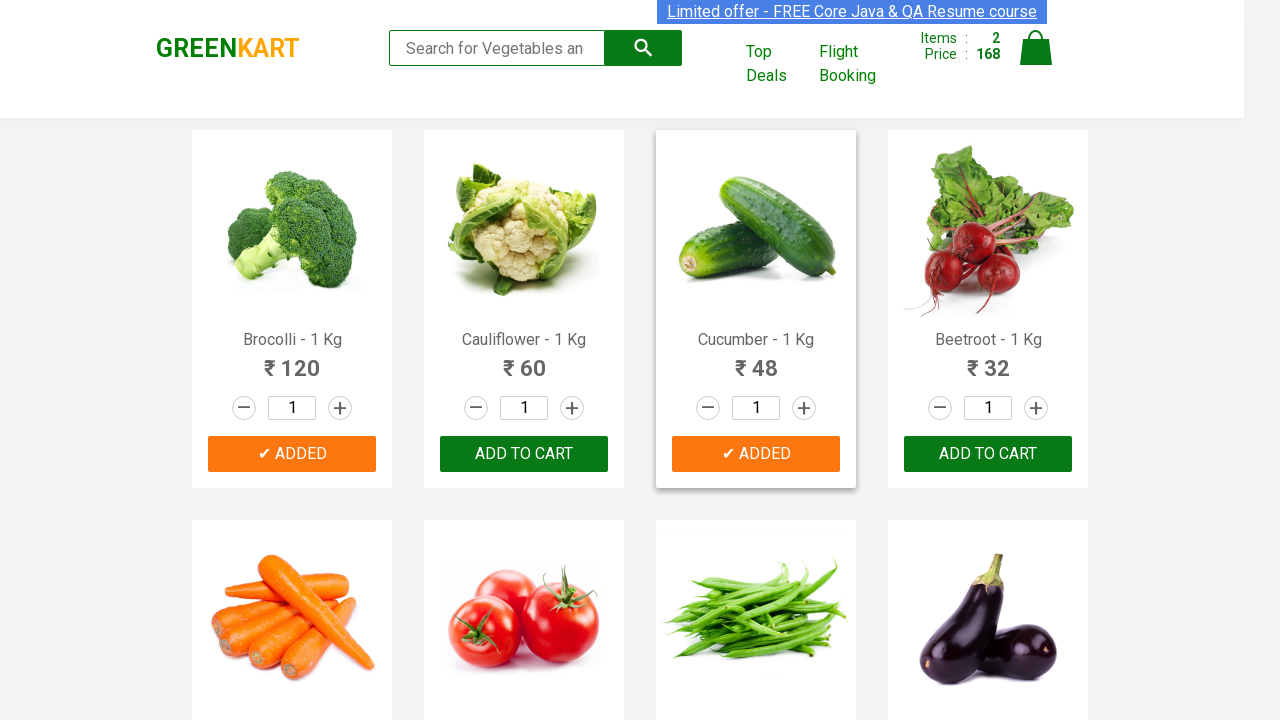

Clicked add to cart button for Tomato at (524, 360) on xpath=//div[@class='product-action']/button >> nth=5
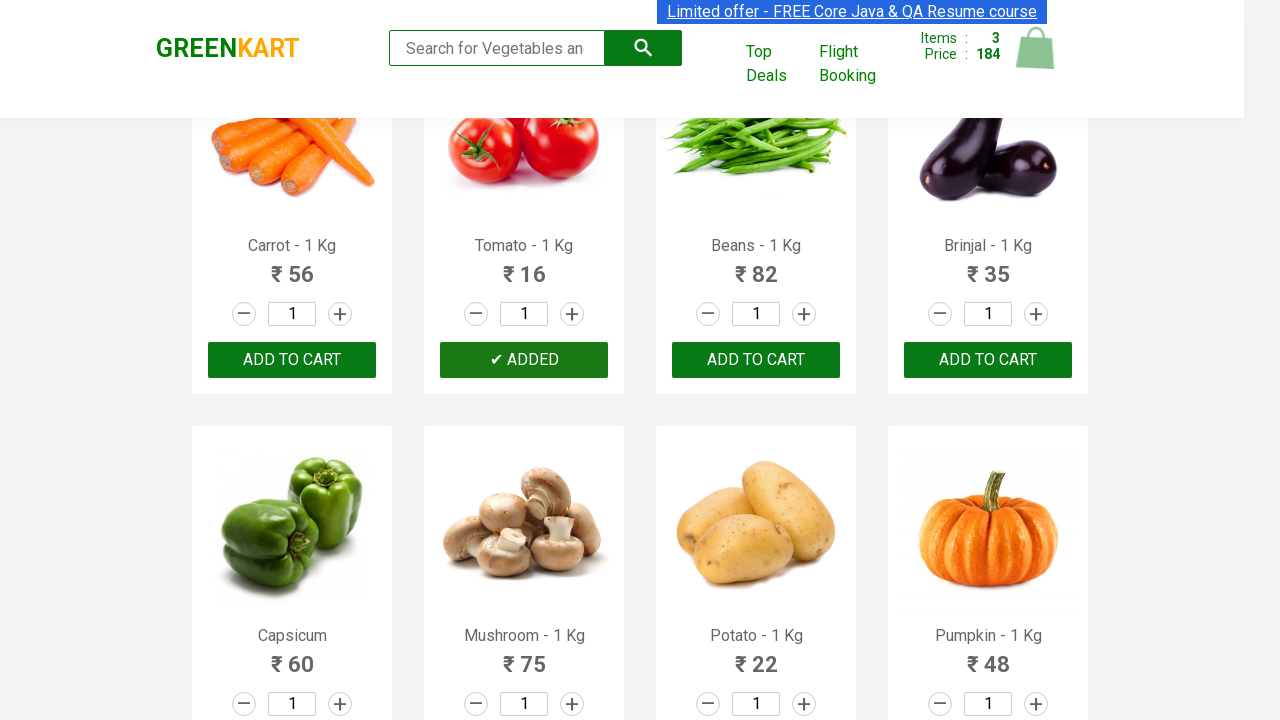

Waited 500ms for cart to update after adding 3 items
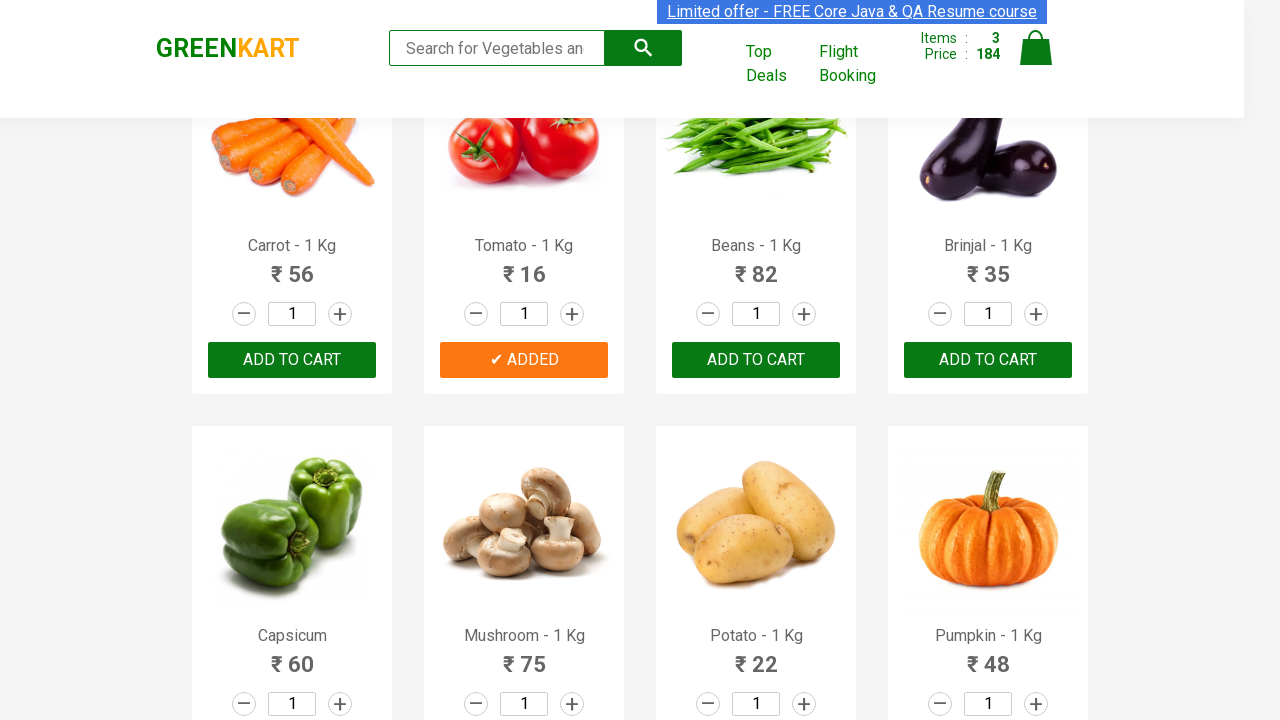

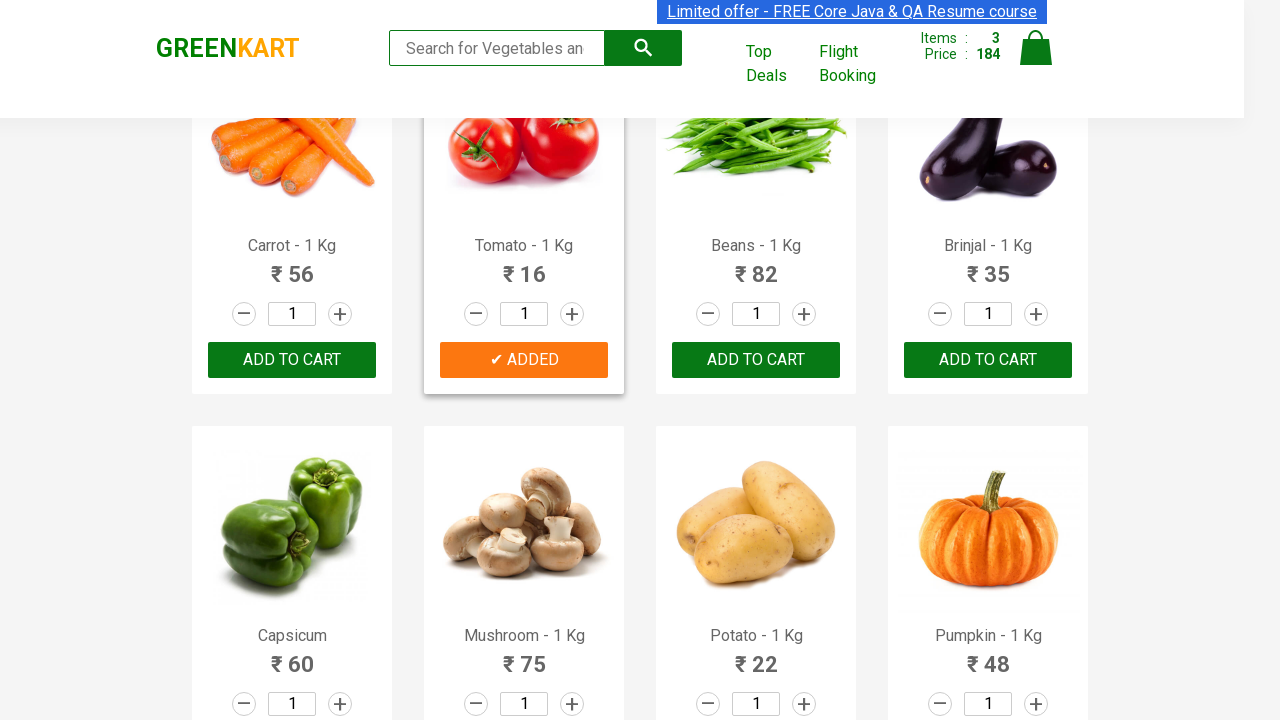